Navigates to the Demoblaze demo store website and verifies the page title matches the expected value "STORE"

Starting URL: https://www.demoblaze.com/

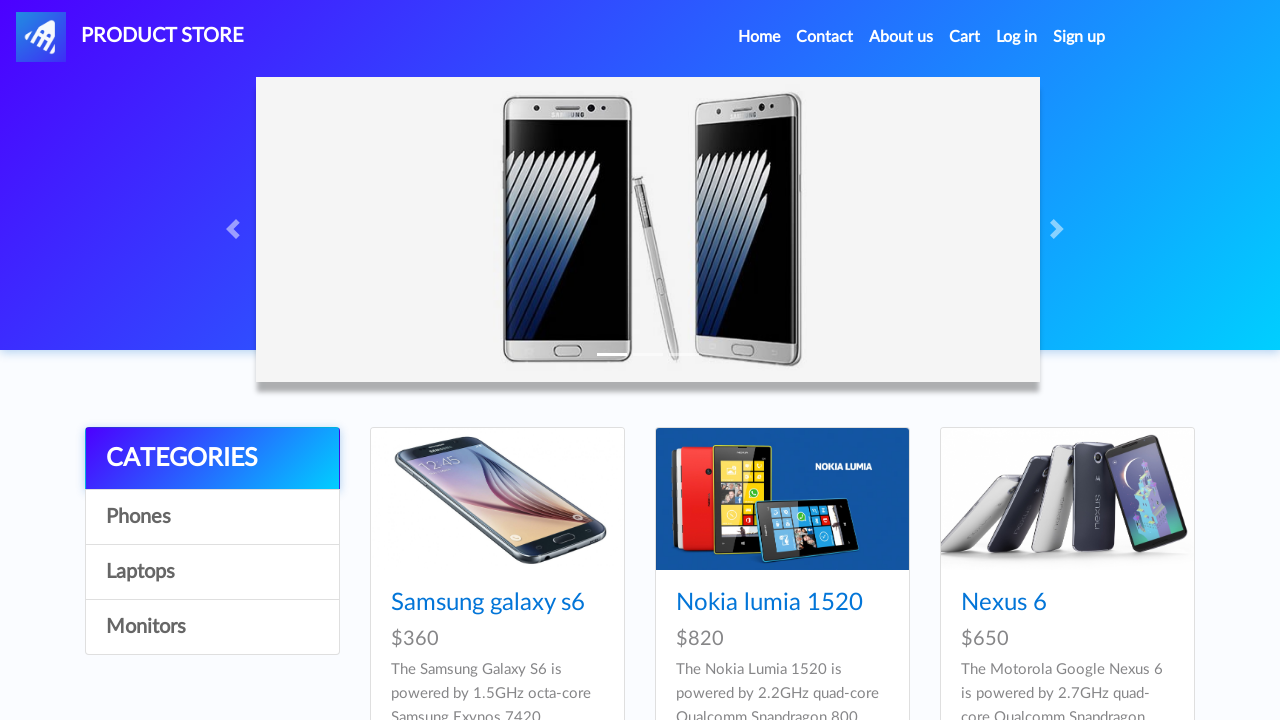

Navigated to Demoblaze demo store website at https://www.demoblaze.com/
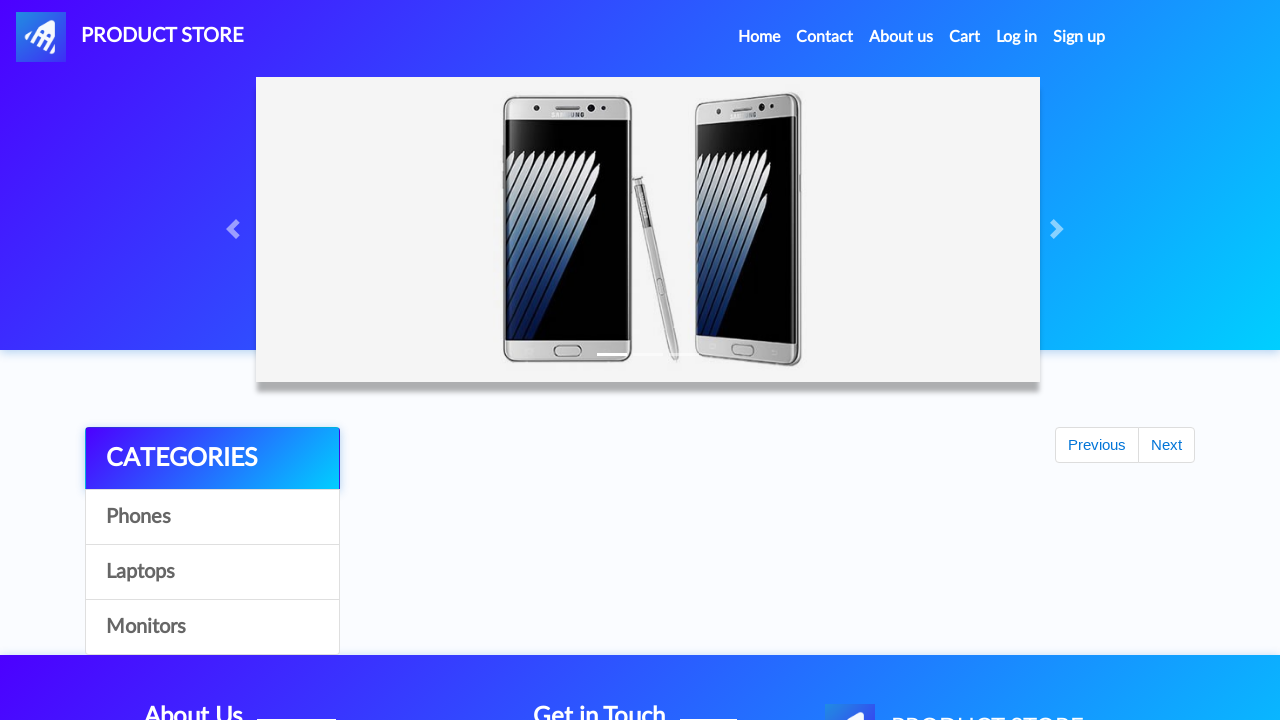

Verified page title matches expected value 'STORE'
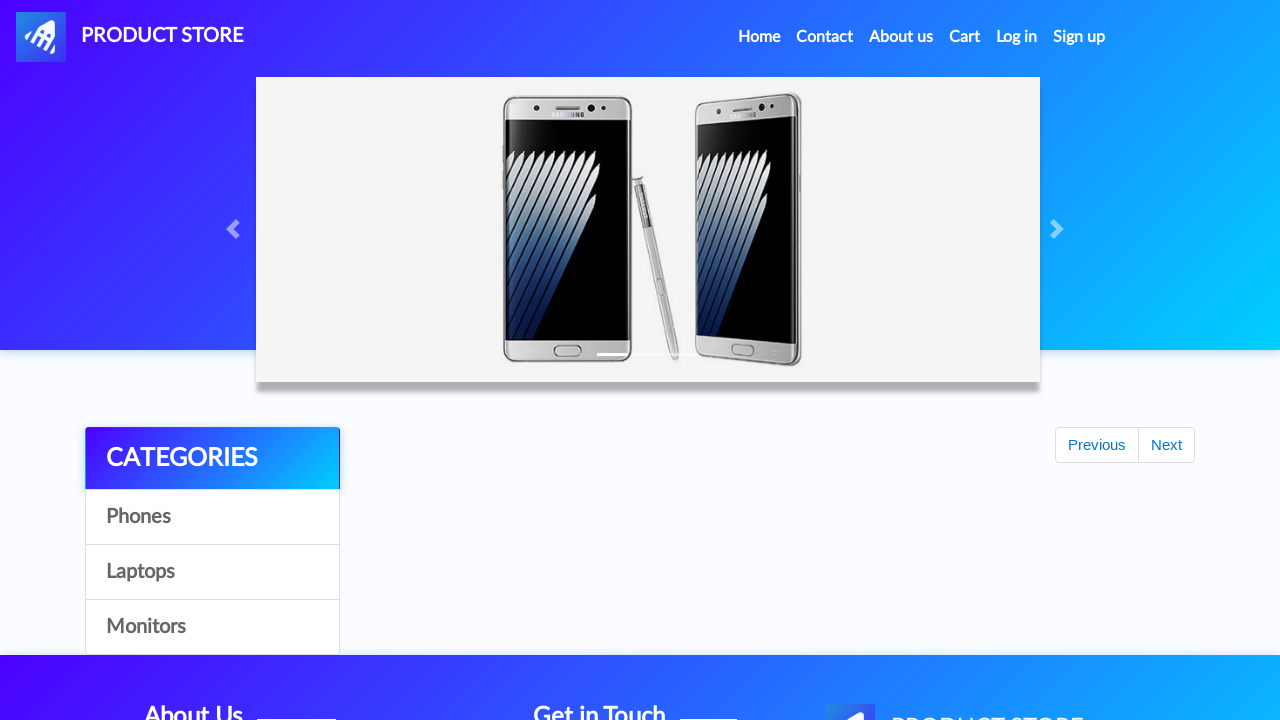

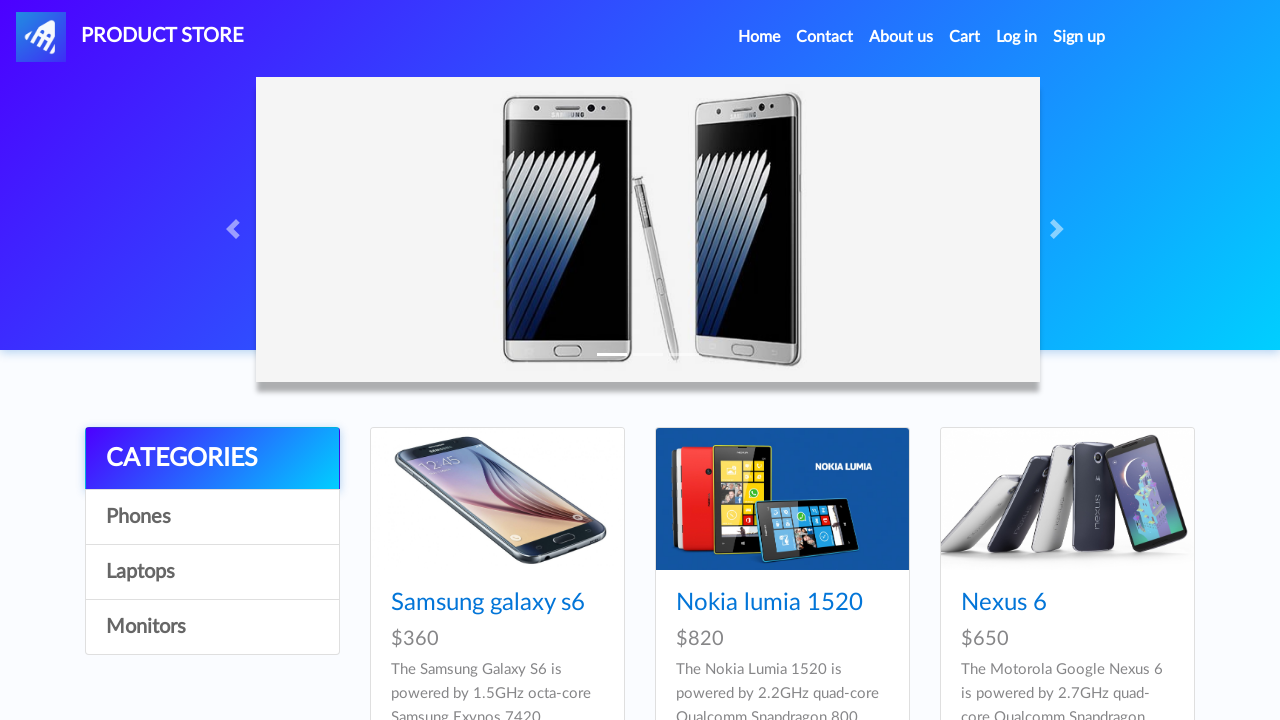